Tests iframe functionality by switching to an iframe containing a TinyMCE editor, verifying the default content text is displayed, then switching back to the parent frame to verify the header text is displayed.

Starting URL: https://practice.cydeo.com/iframe

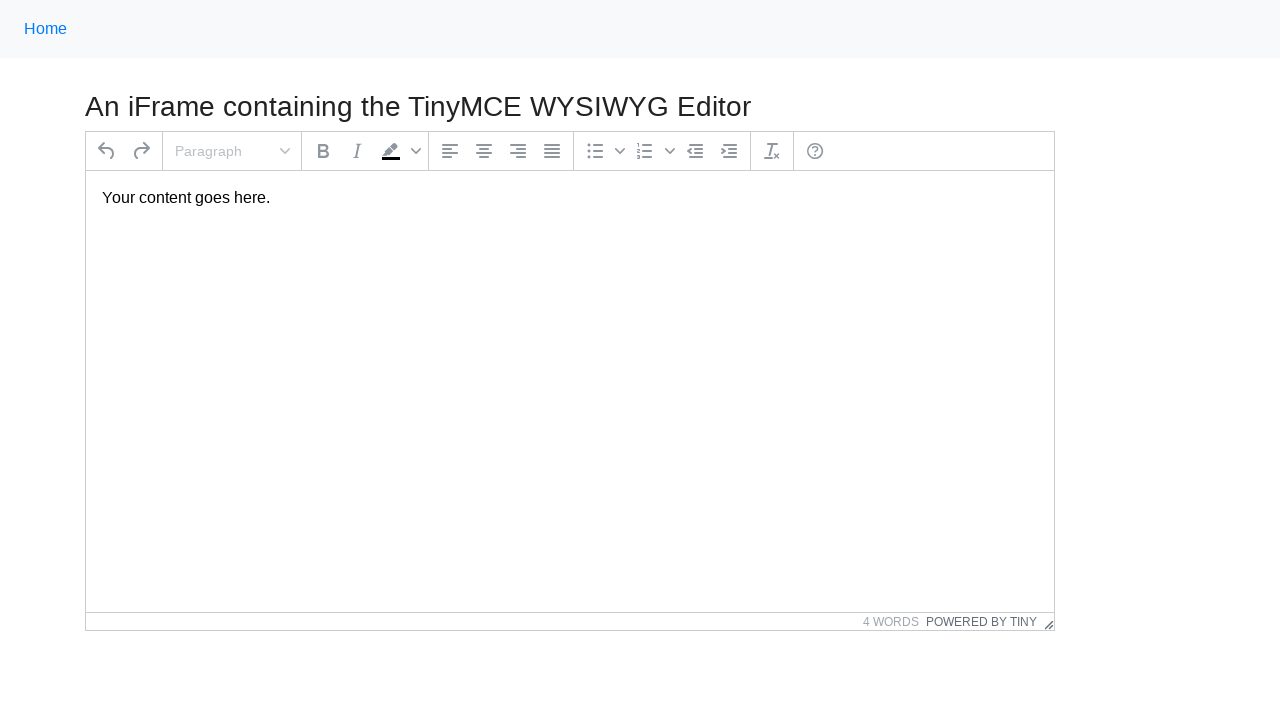

Navigated to iframe practice page
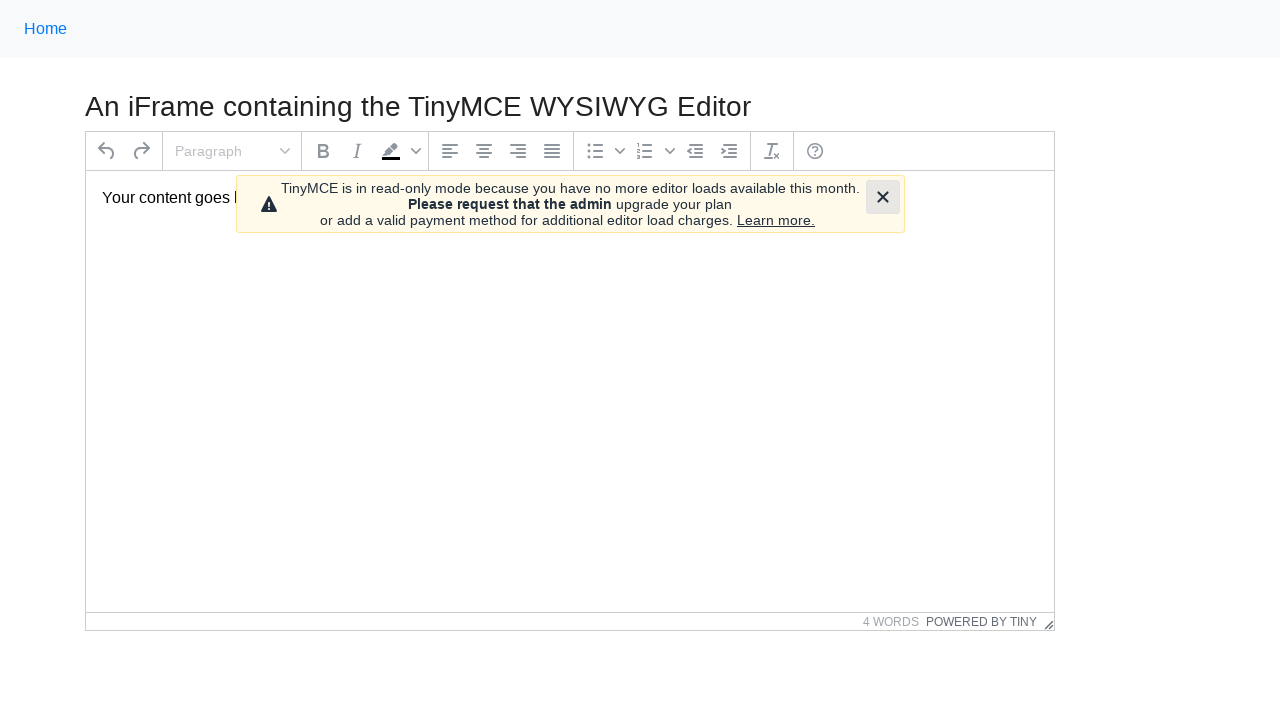

Located iframe element with id 'mce_0_ifr'
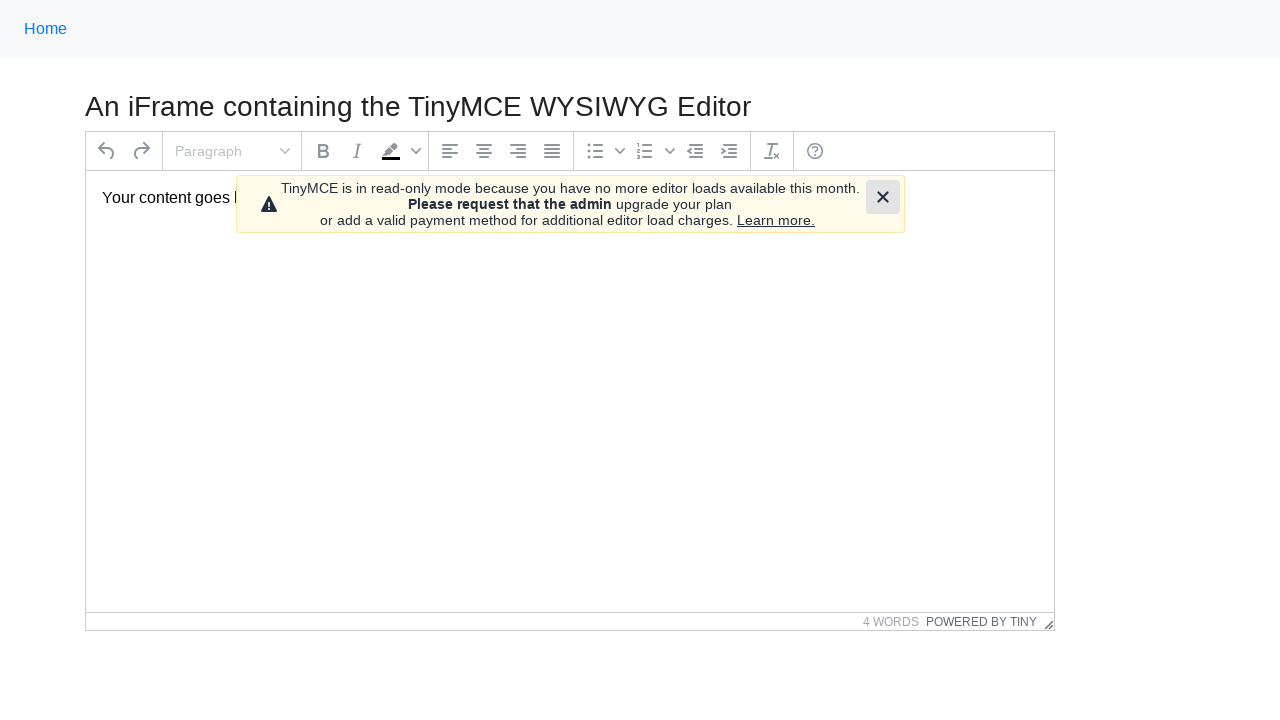

Located paragraph element inside iframe
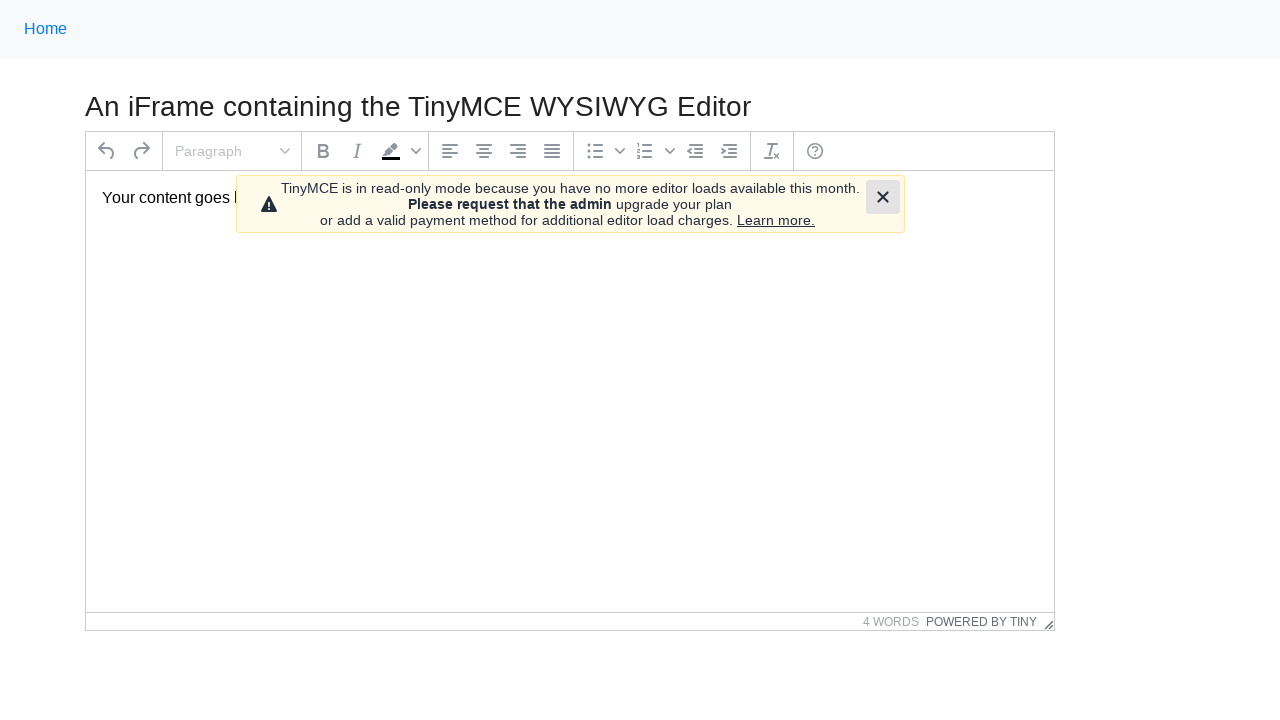

Verified content text is visible inside iframe
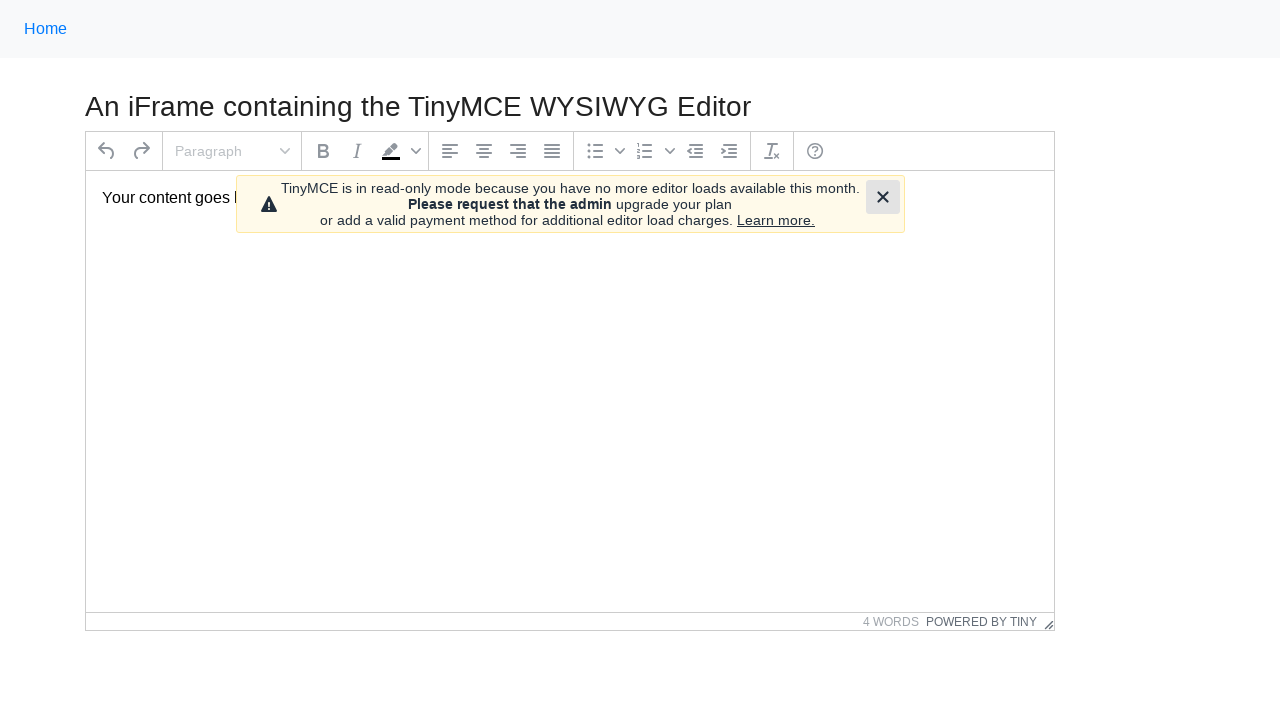

Located h3 header element in main frame
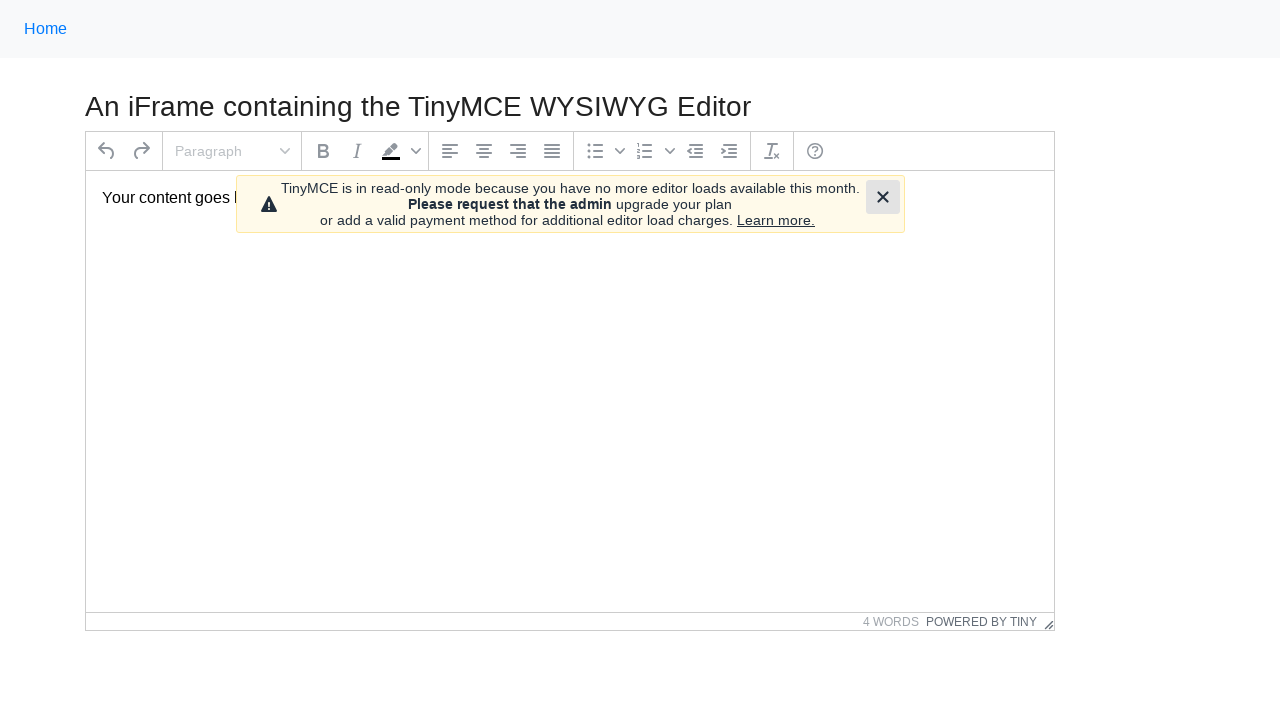

Verified header text is visible in main frame
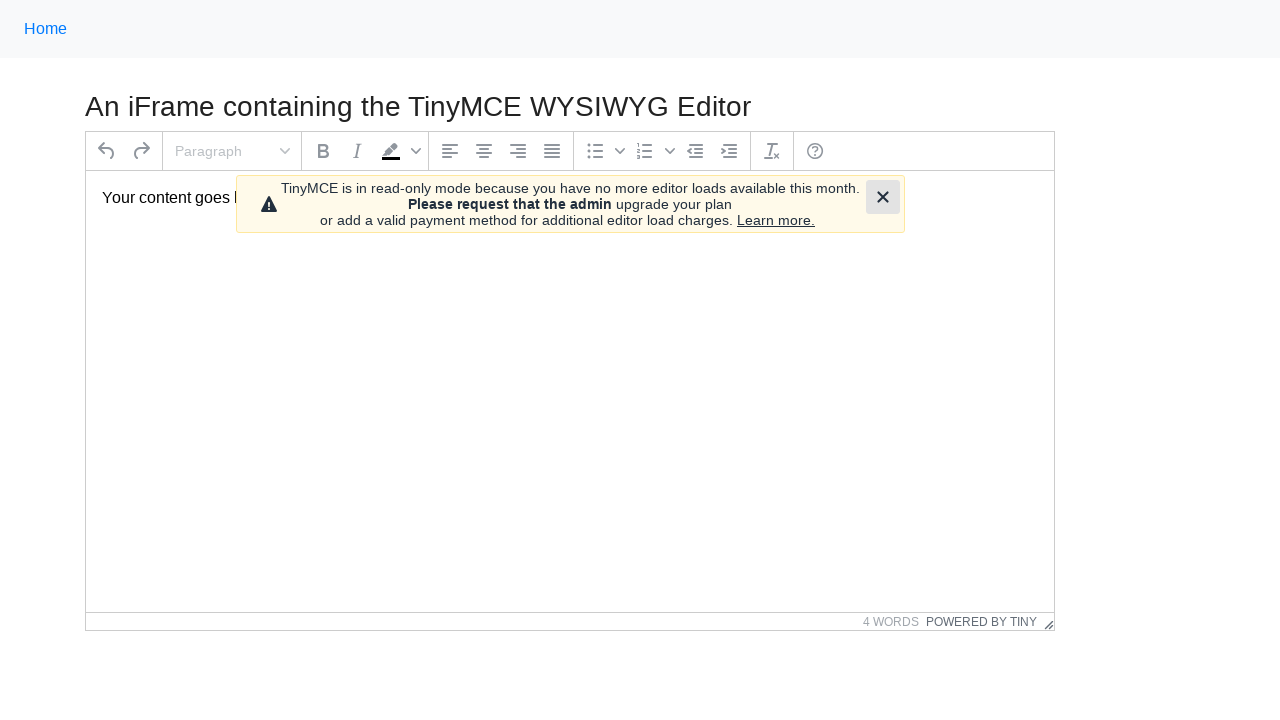

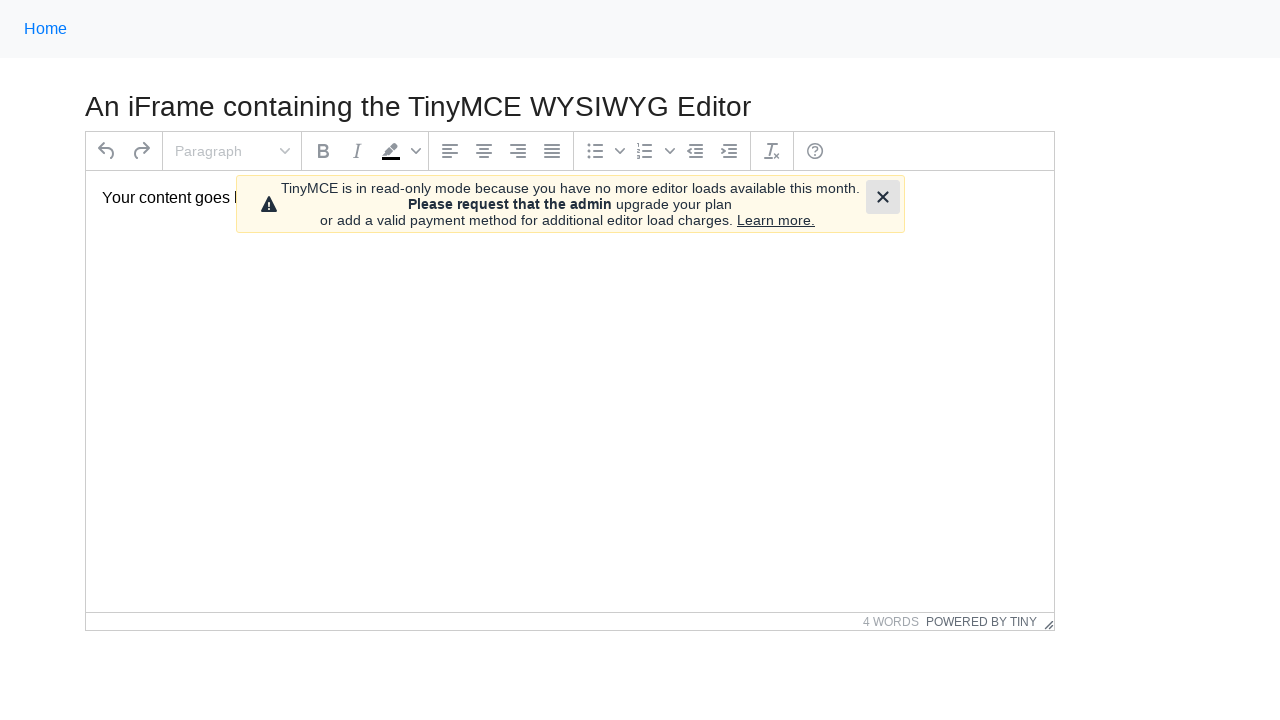